Navigates to the Portfolio page by clicking the Portfolio link from the main navigation

Starting URL: https://www.tranktechnologies.com/

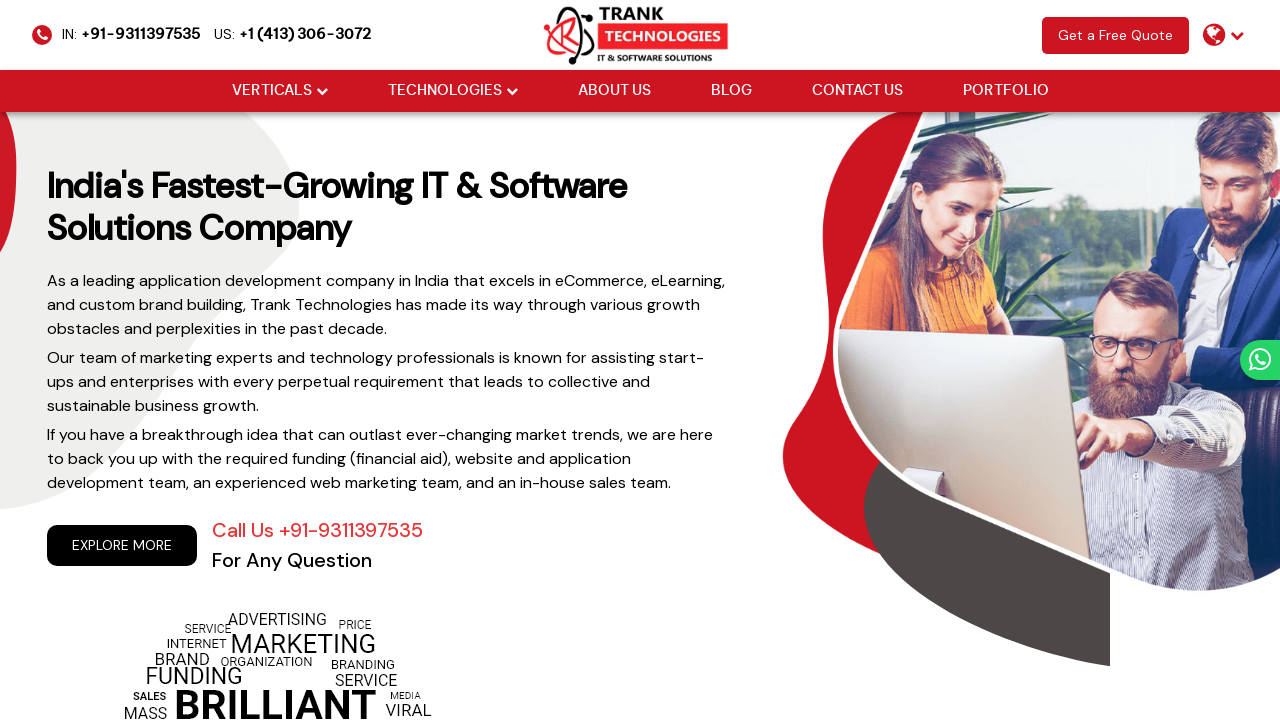

Navigated to Trank Technologies home page
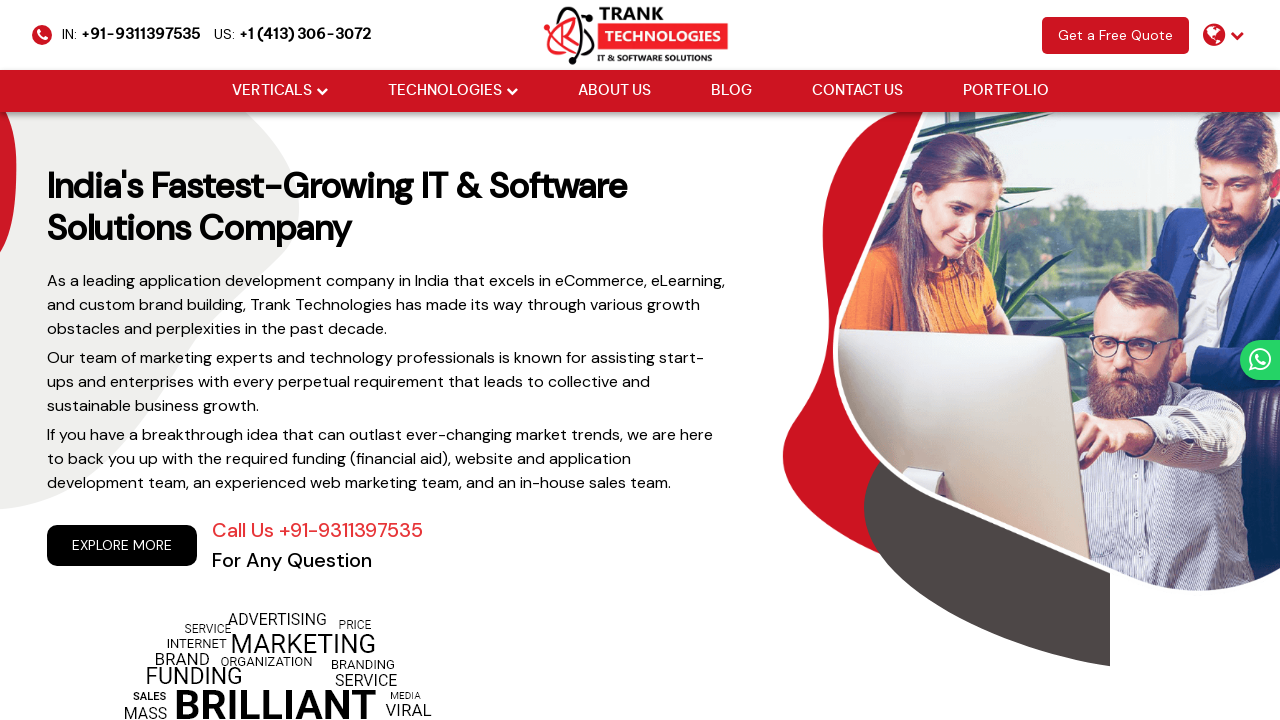

Clicked on Portfolio link in main navigation at (1006, 91) on xpath=//a[normalize-space()='Portfolio']
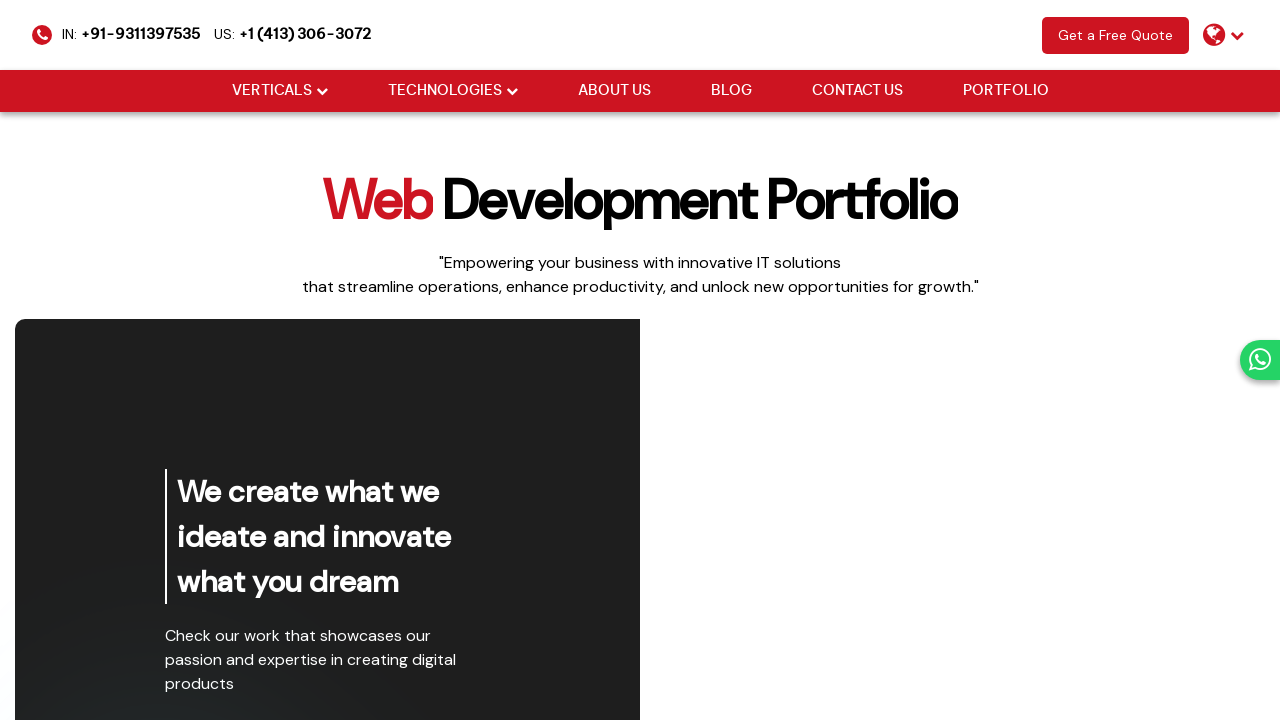

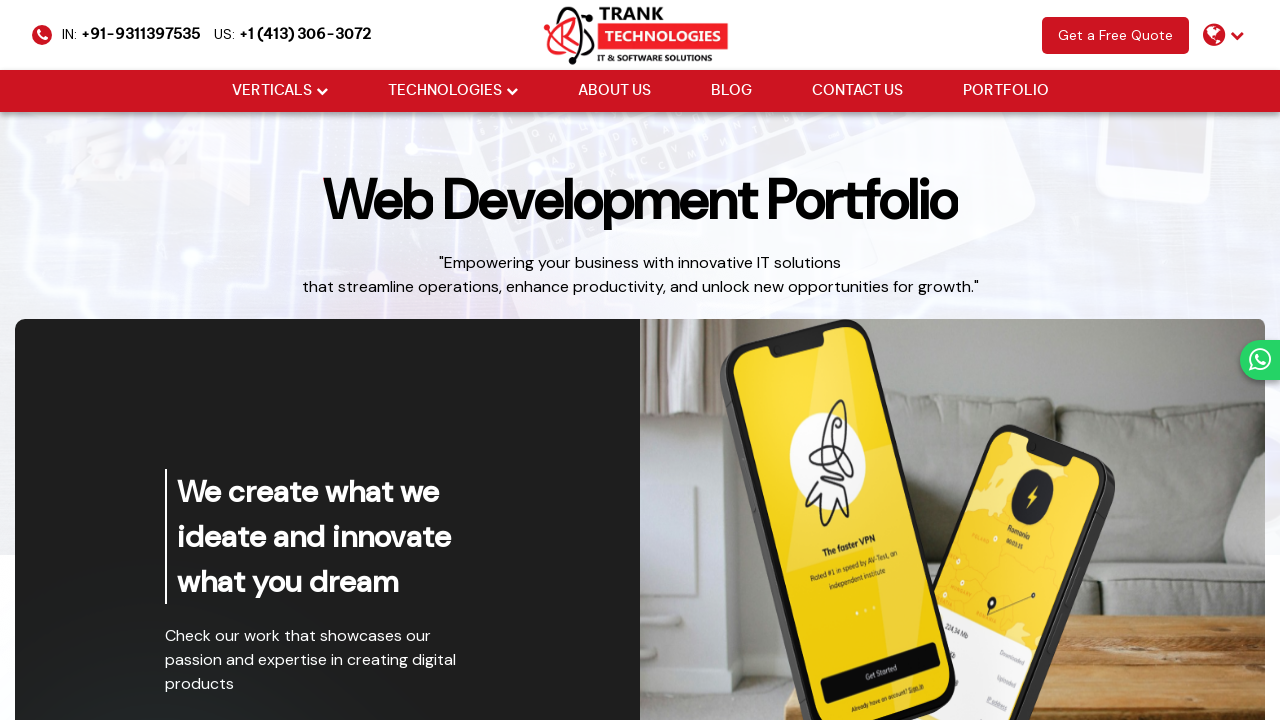